Tests link navigation on SpiceJet website by clicking on "Corporate Overview" link and then a link containing "International" text

Starting URL: https://www.spicejet.com/

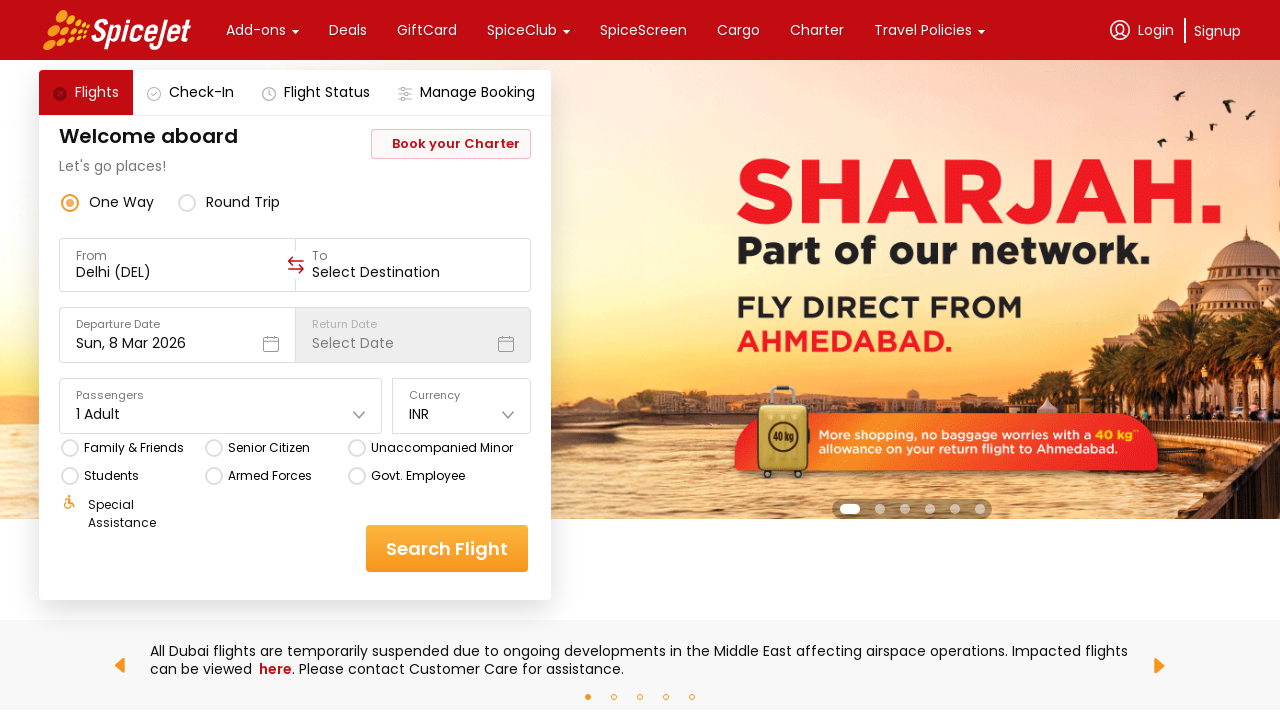

Clicked on 'Corporate Overview' link at (147, 360) on text=Corporate Overview
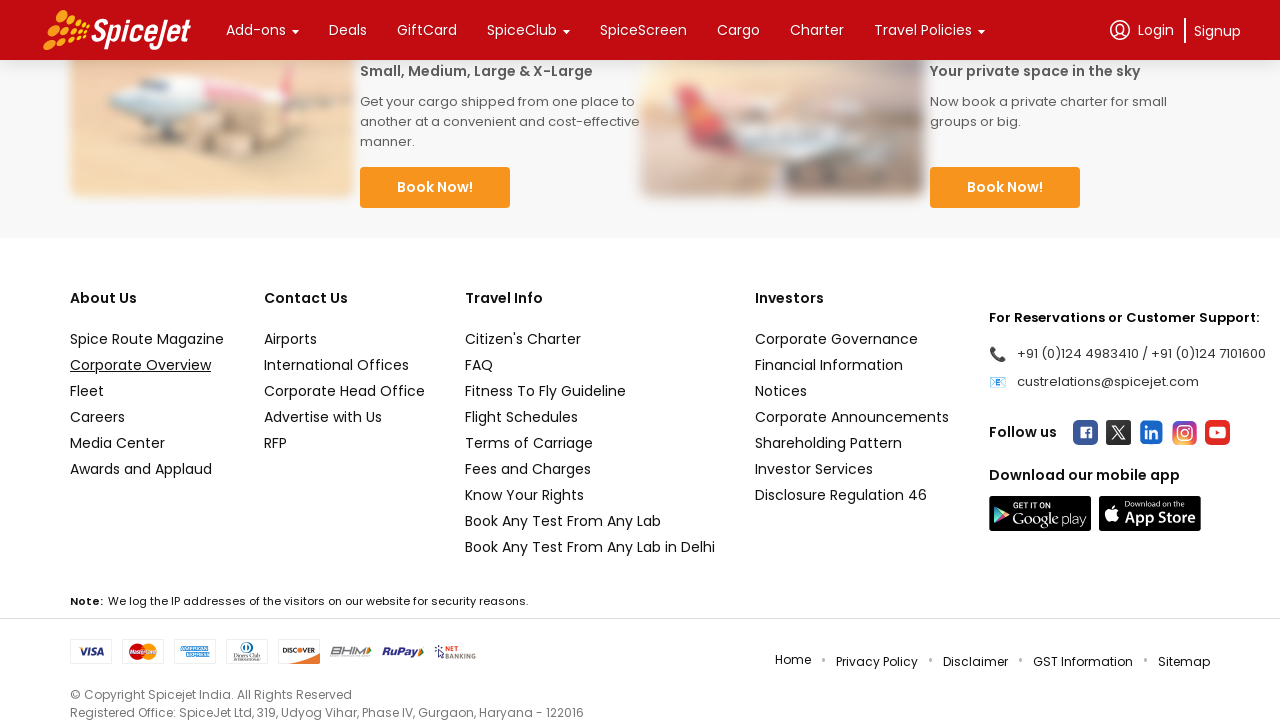

Clicked on link containing 'International' text at (640, 360) on text=International
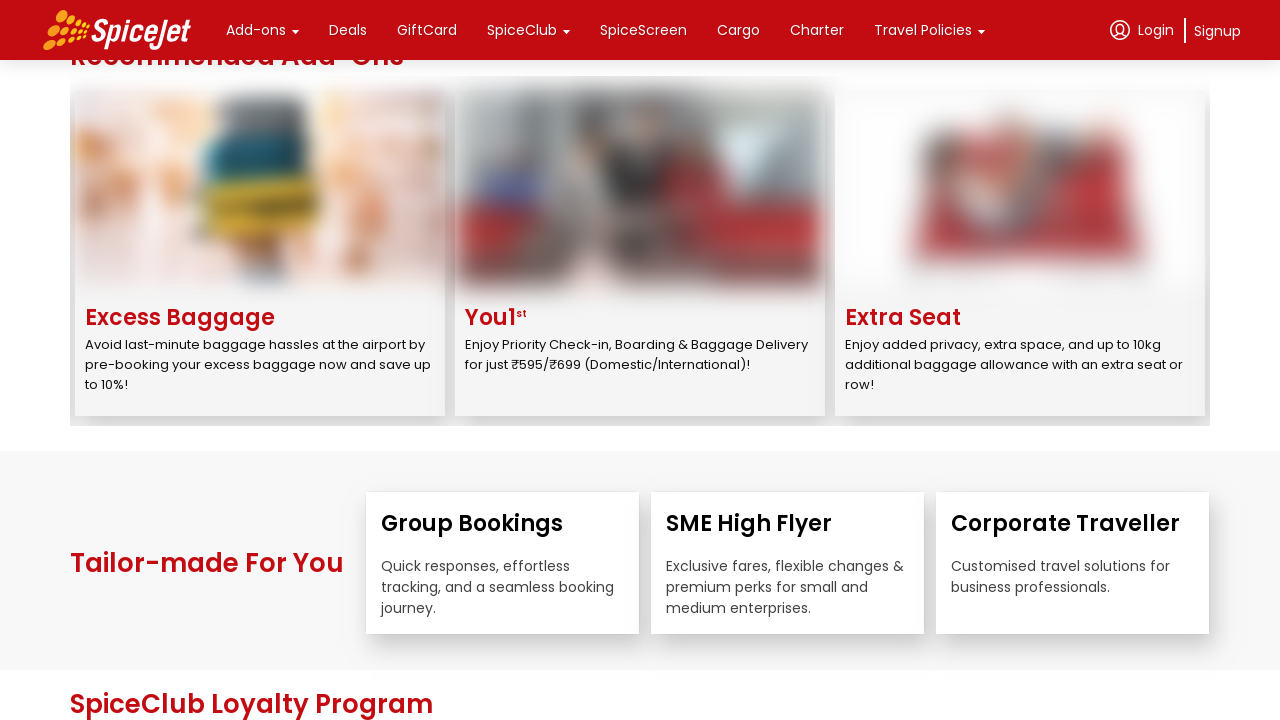

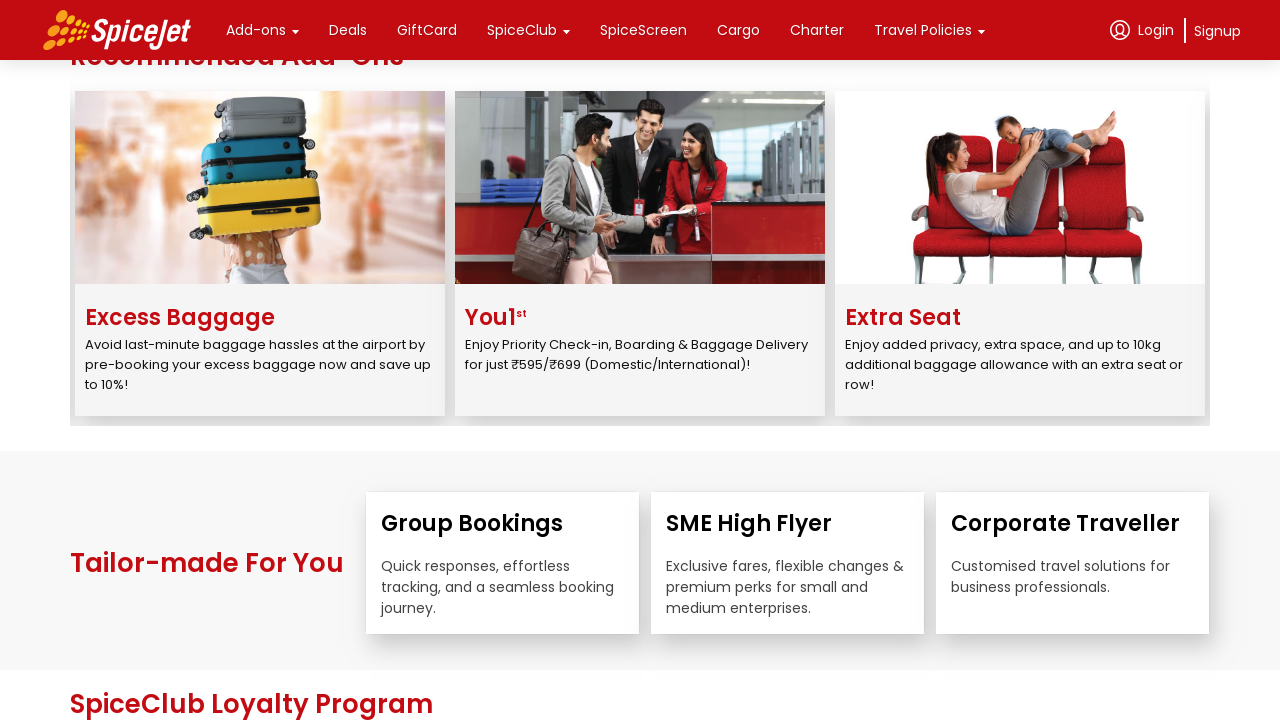